Tests checkbox and radio button selection on a form by selecting specific options and verifying they are checked

Starting URL: http://automationbykrishna.com

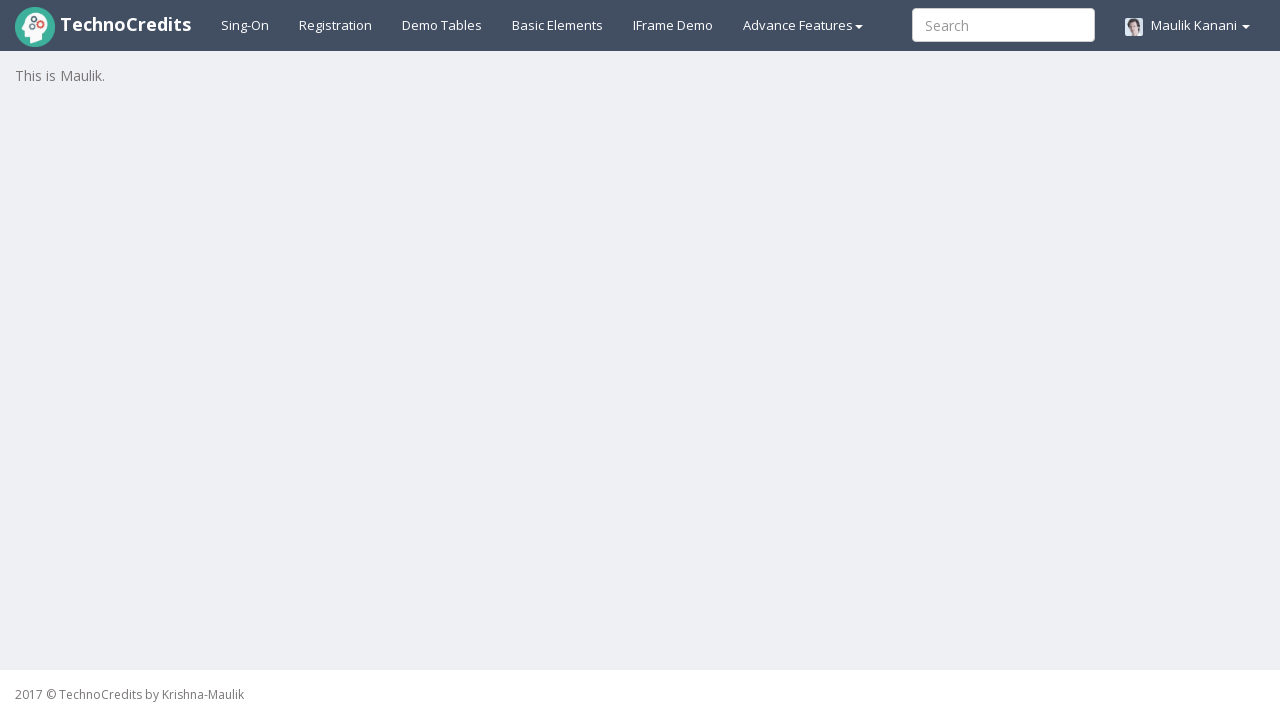

Clicked on Basic elements link to navigate to form section at (558, 25) on xpath=//a[@id='basicelements']
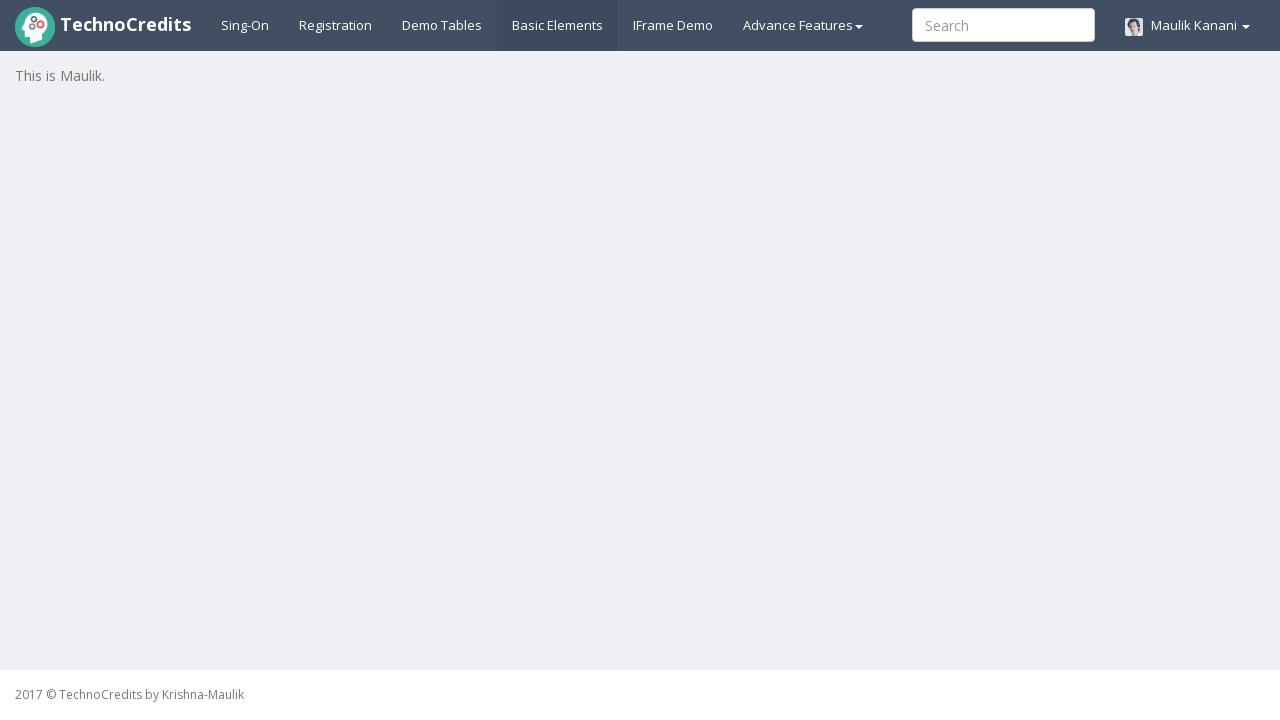

Waited 3 seconds for form to load
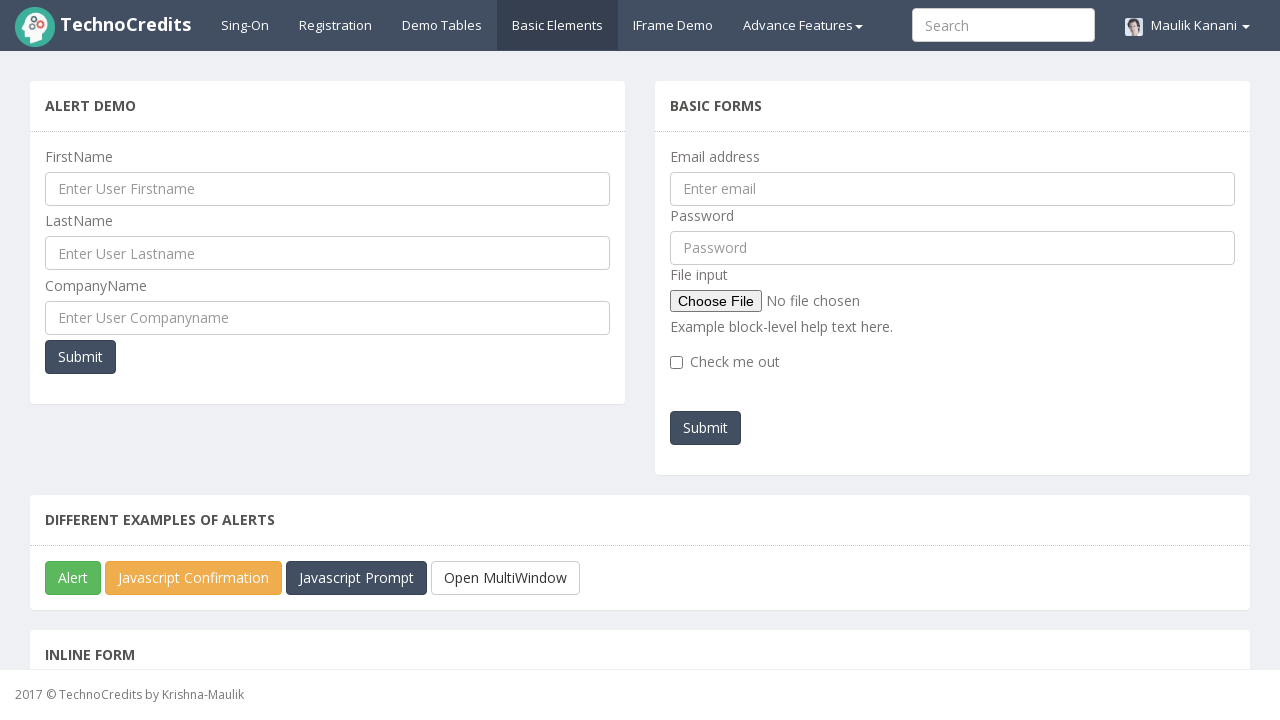

Located the 4th radio button option (optionsRadios2)
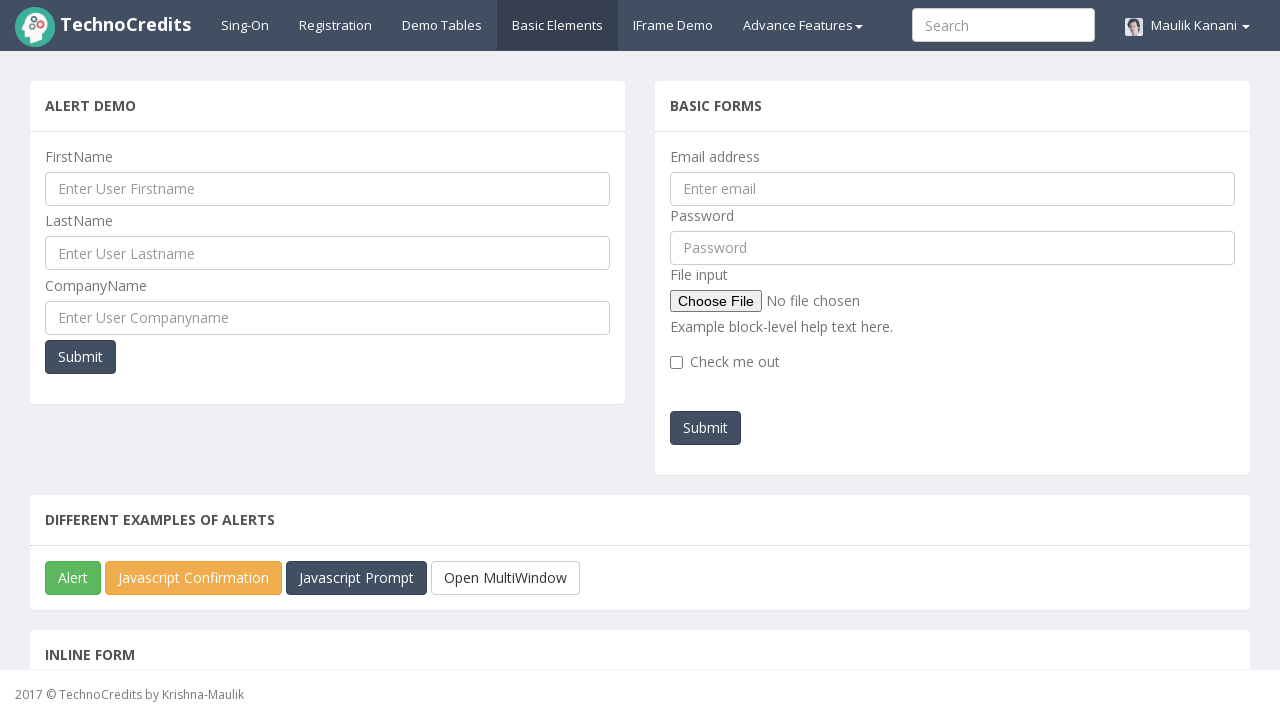

Scrolled radio button into view if needed
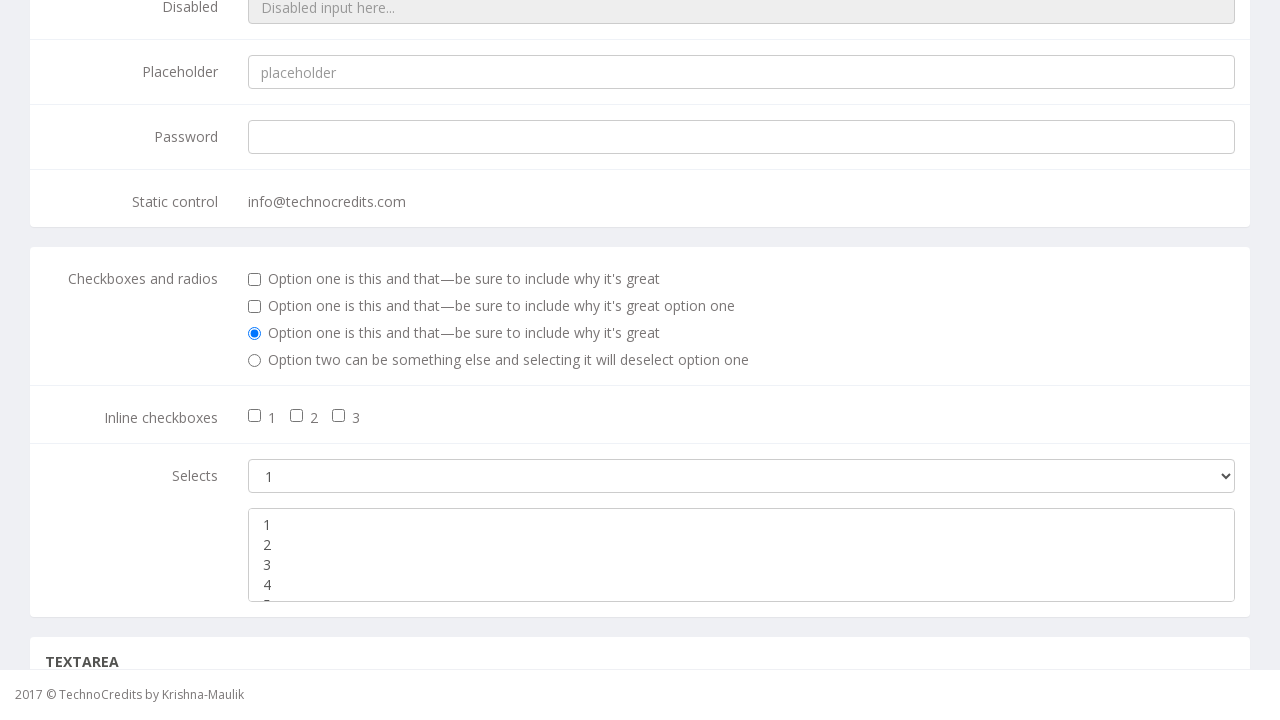

Clicked on the 4th radio button option at (255, 361) on xpath=//input[@id='optionsRadios2']
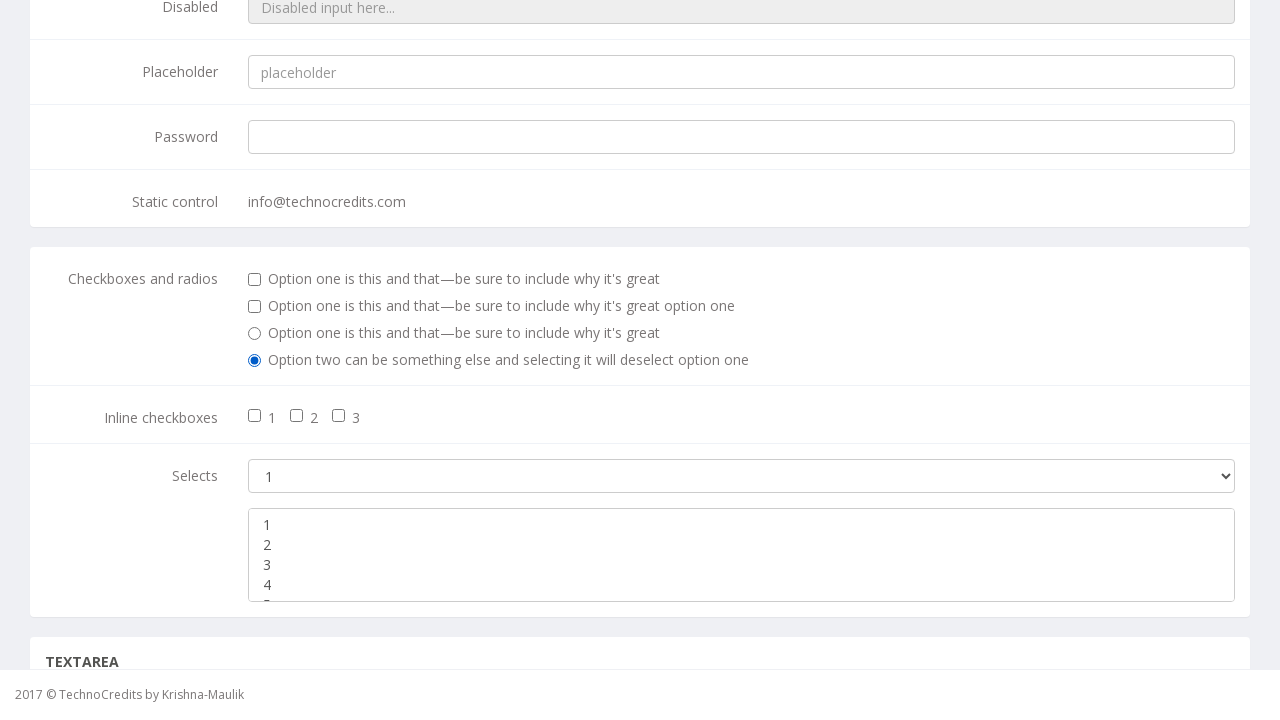

Verified that the 4th radio button is checked
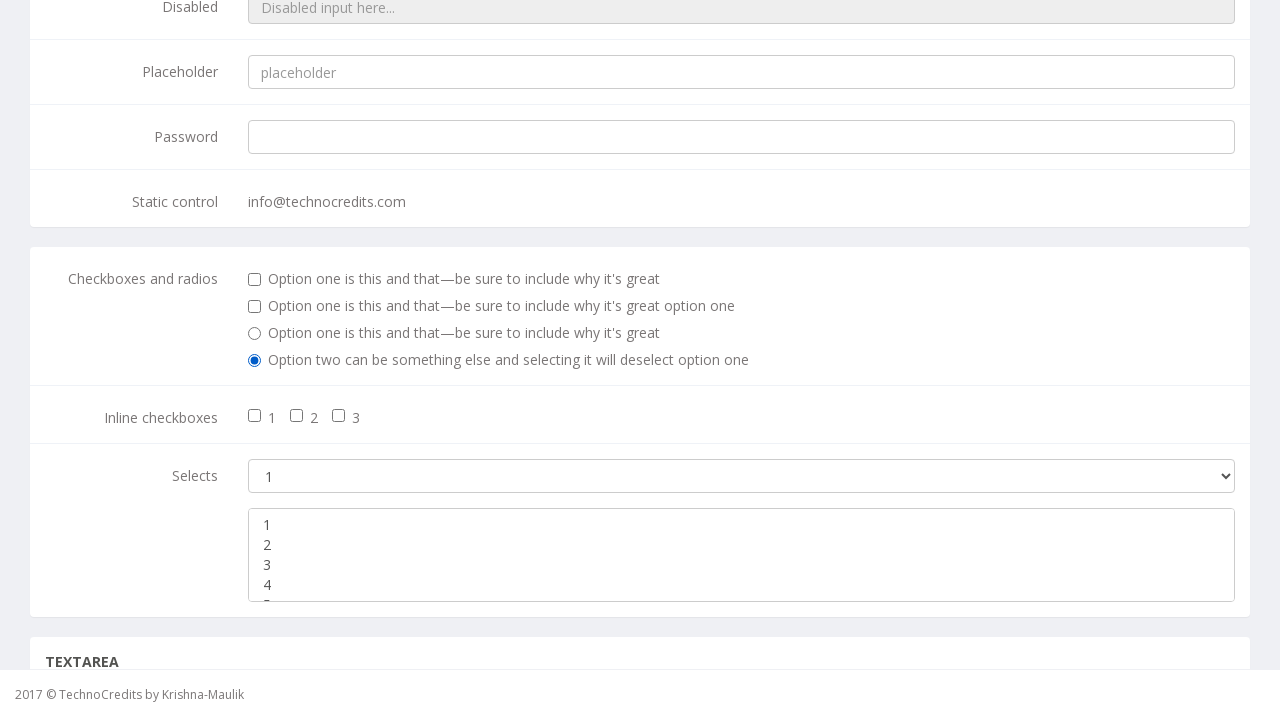

Located the 2nd inline checkbox
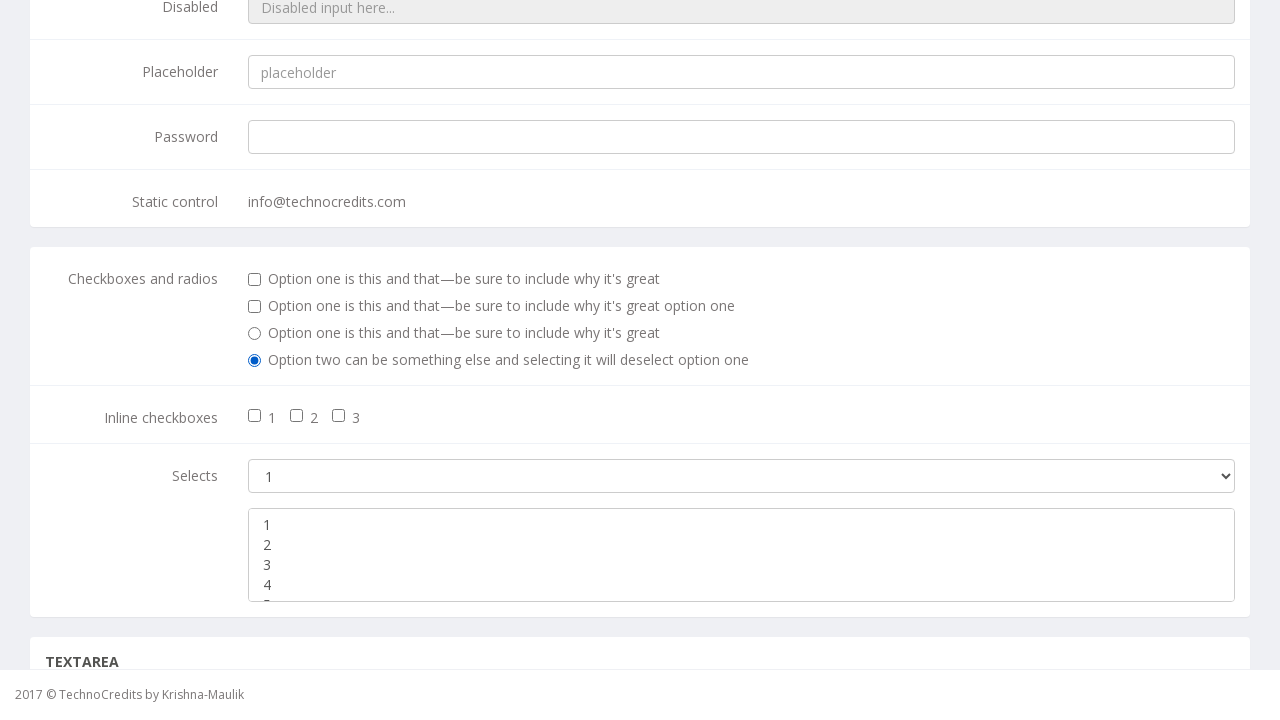

Clicked on the 2nd inline checkbox at (297, 416) on xpath=//input[@id='inlineCheckbox2']
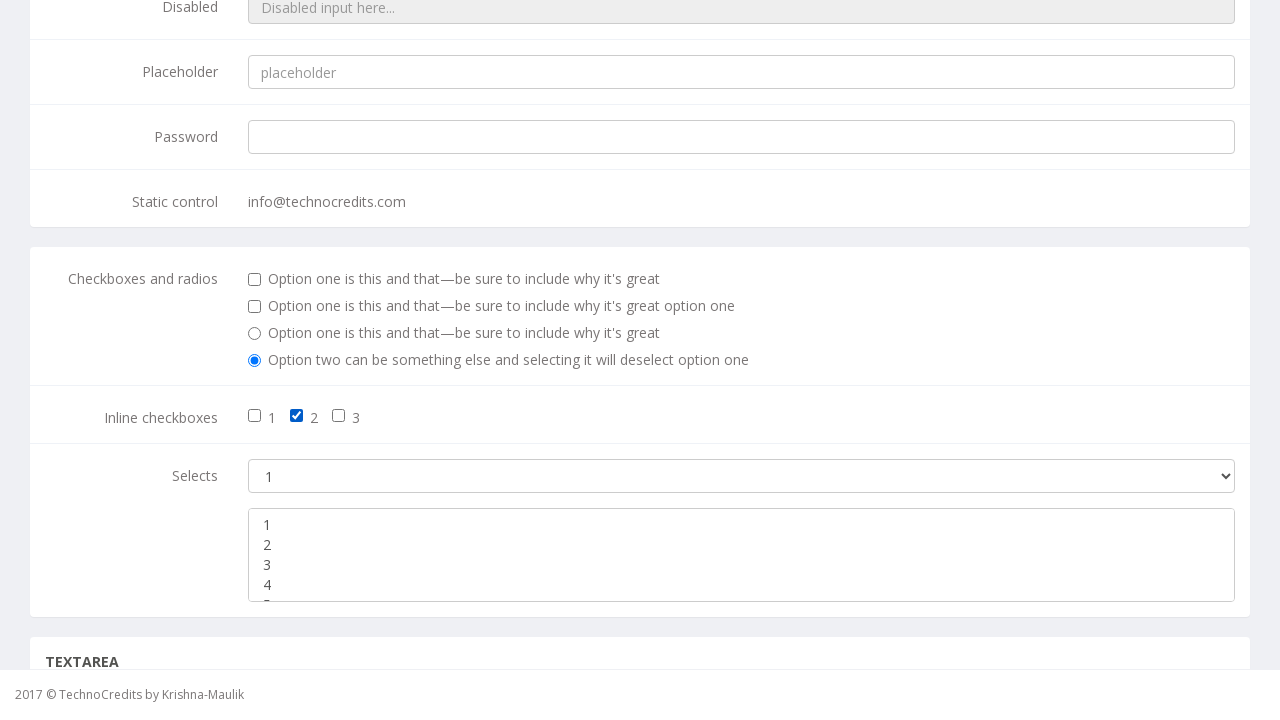

Verified that the 2nd inline checkbox is checked
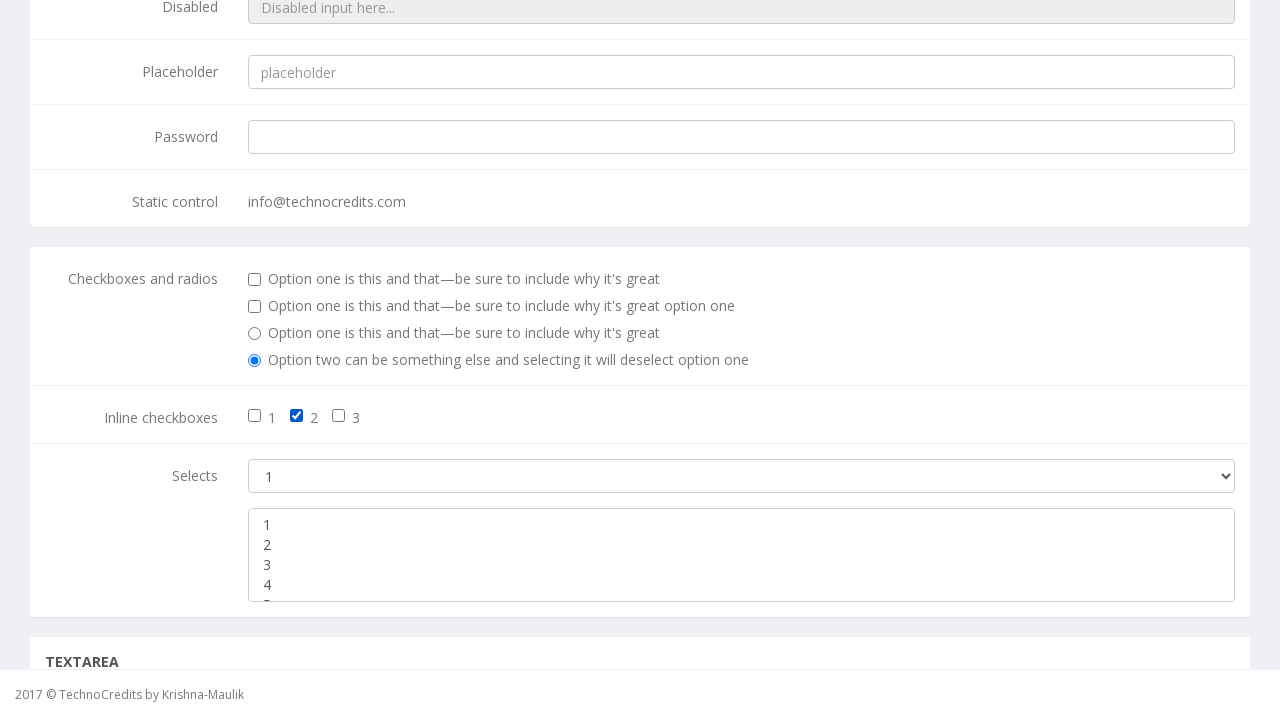

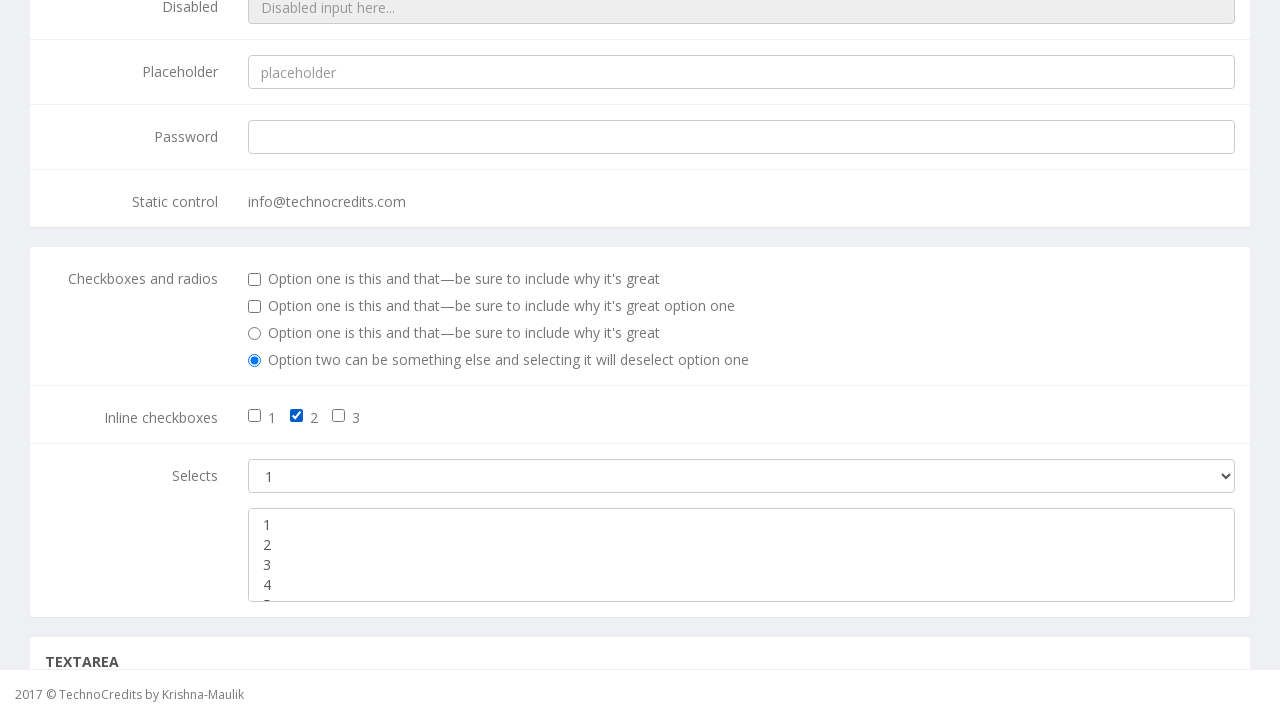